Tests unmarking completed items by unchecking their checkboxes

Starting URL: https://demo.playwright.dev/todomvc

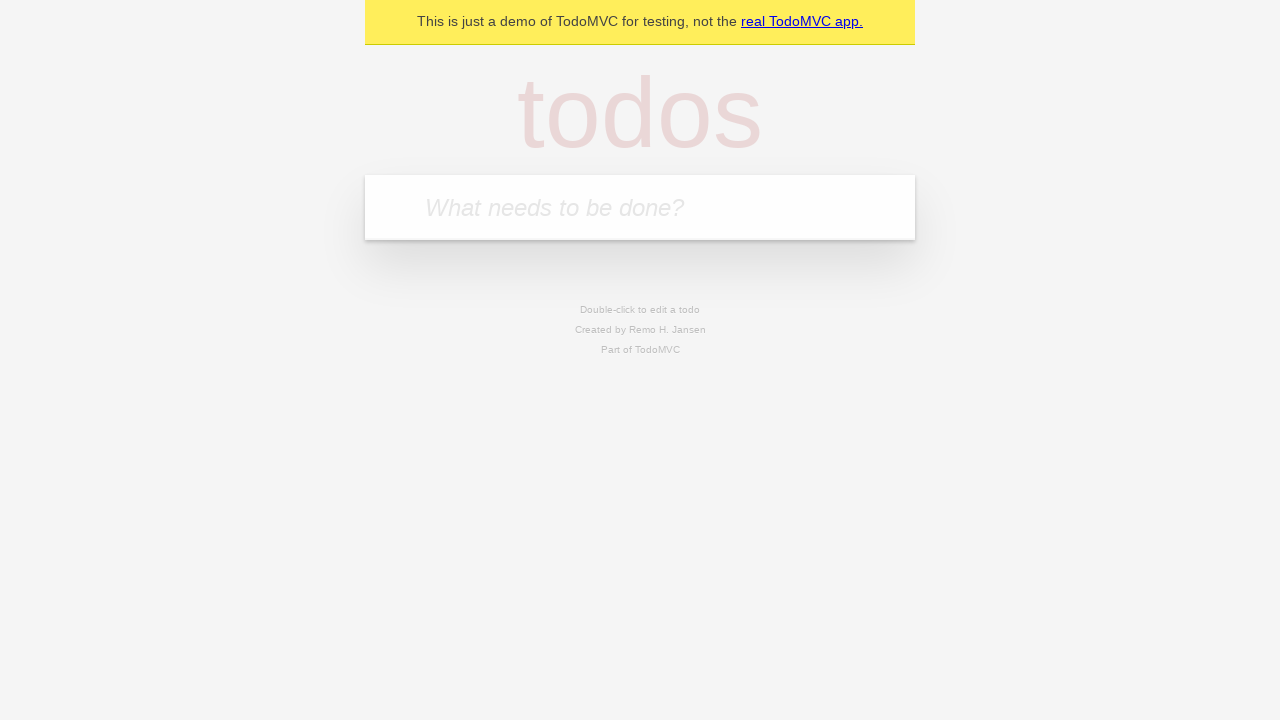

Filled input field with 'buy some cheese' on internal:attr=[placeholder="What needs to be done?"i]
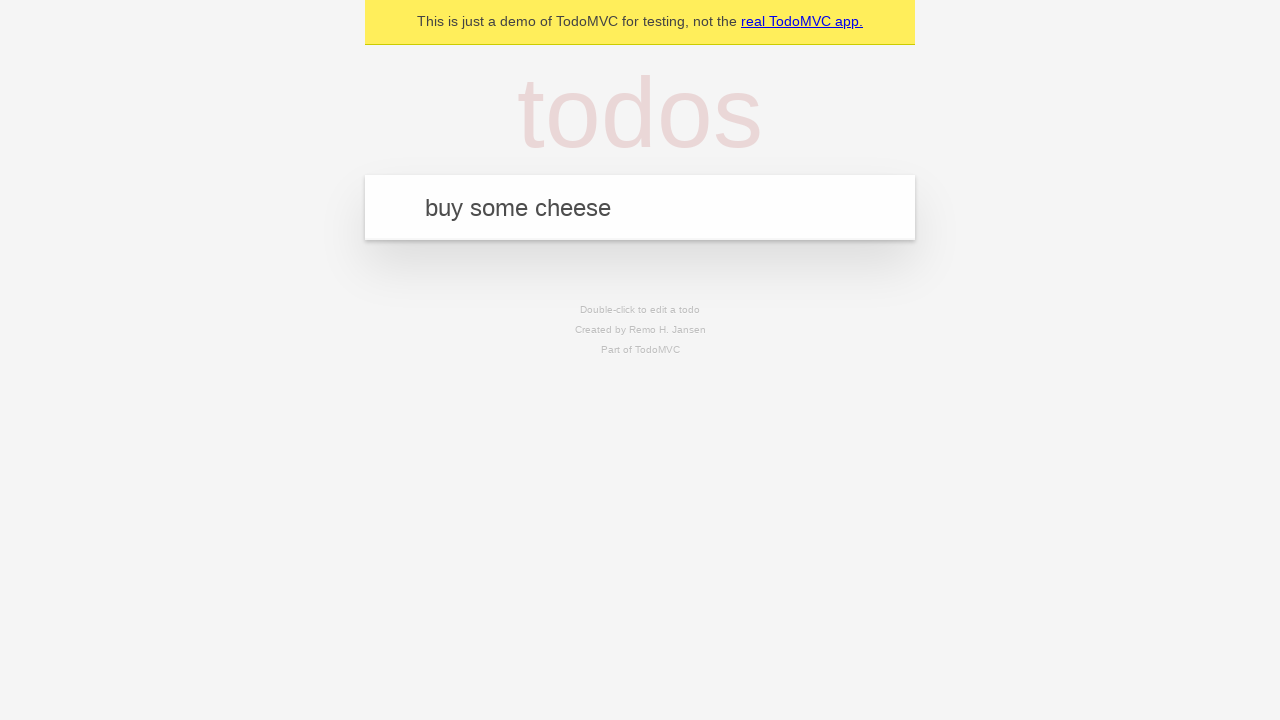

Pressed Enter to create first todo item on internal:attr=[placeholder="What needs to be done?"i]
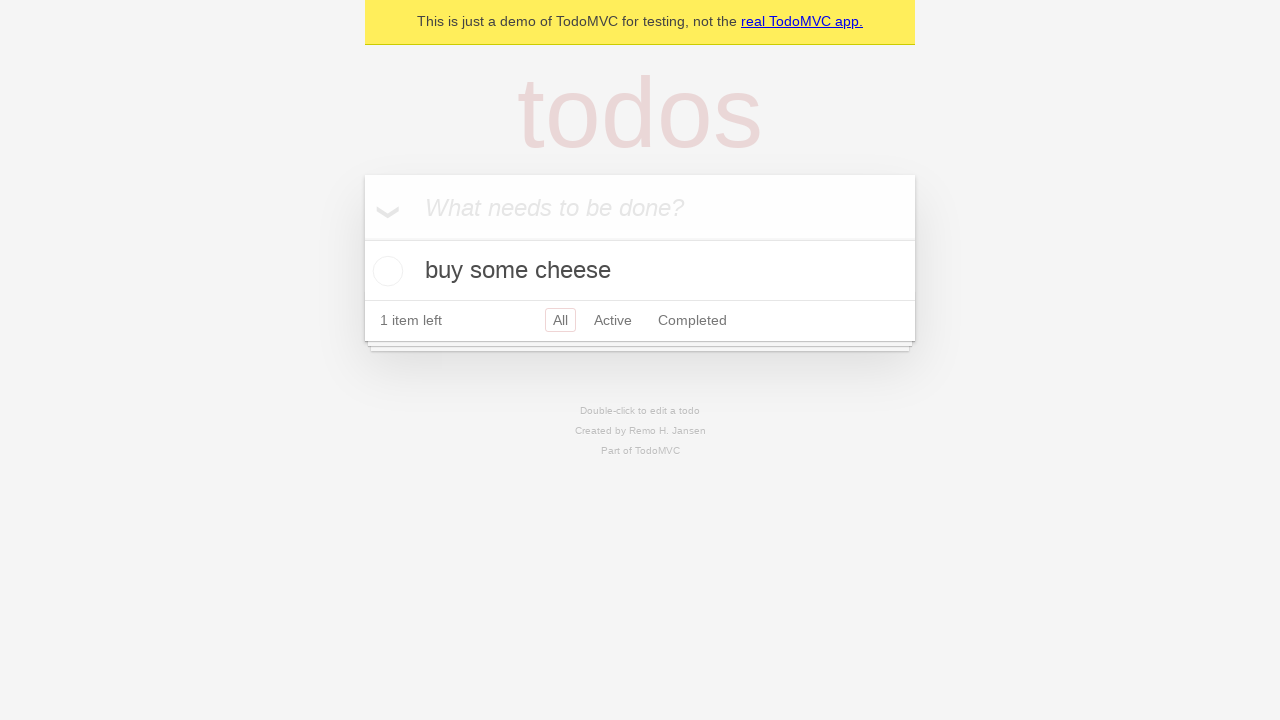

Filled input field with 'feed the cat' on internal:attr=[placeholder="What needs to be done?"i]
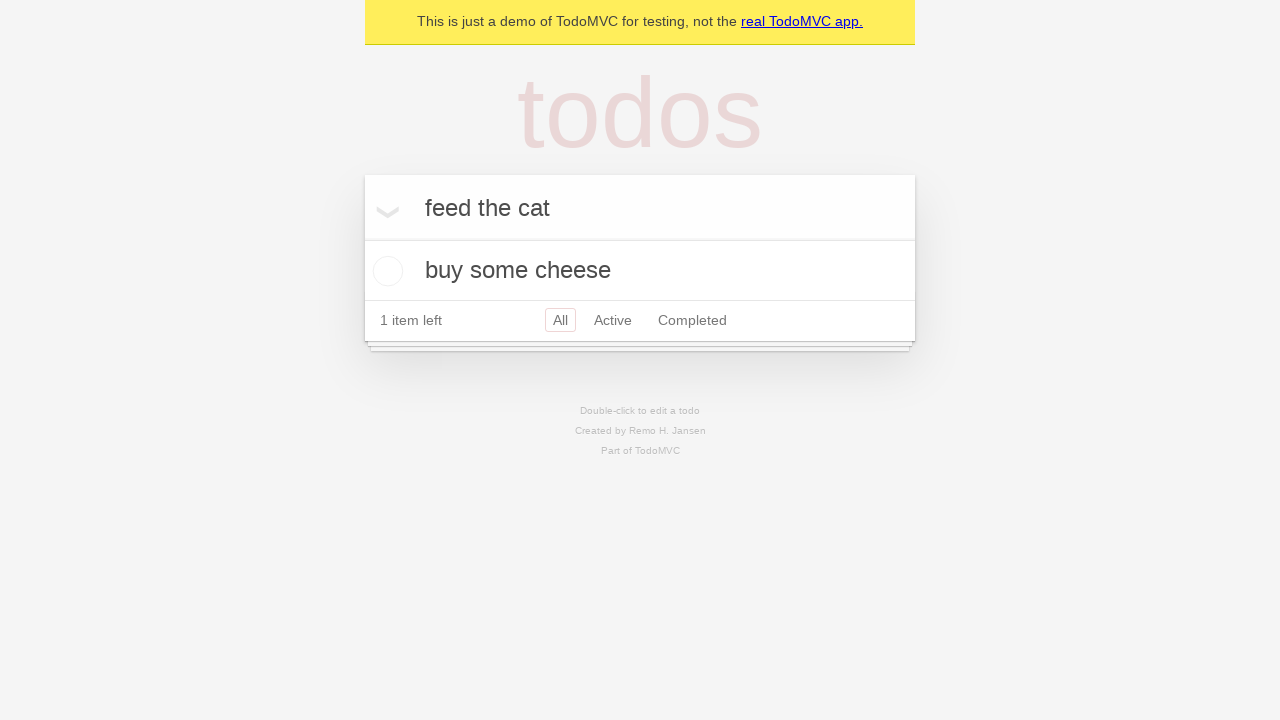

Pressed Enter to create second todo item on internal:attr=[placeholder="What needs to be done?"i]
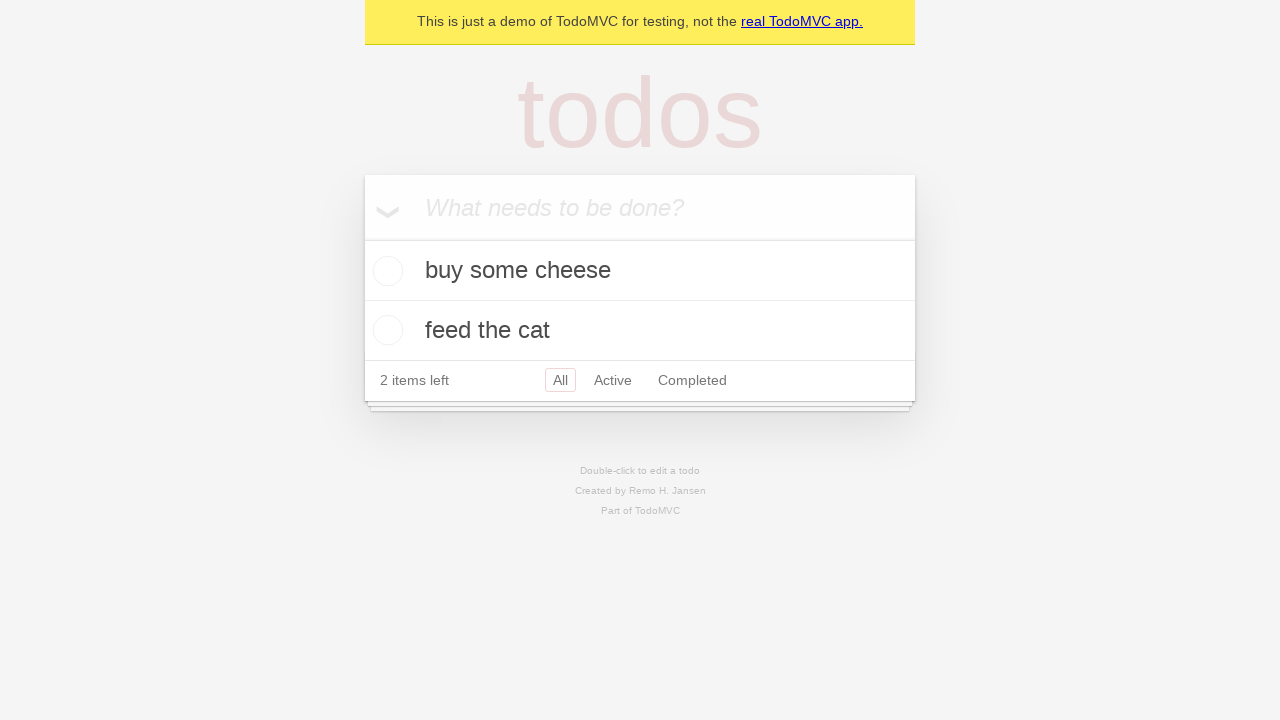

Checked checkbox for first todo item 'buy some cheese' at (385, 271) on internal:testid=[data-testid="todo-item"s] >> nth=0 >> internal:role=checkbox
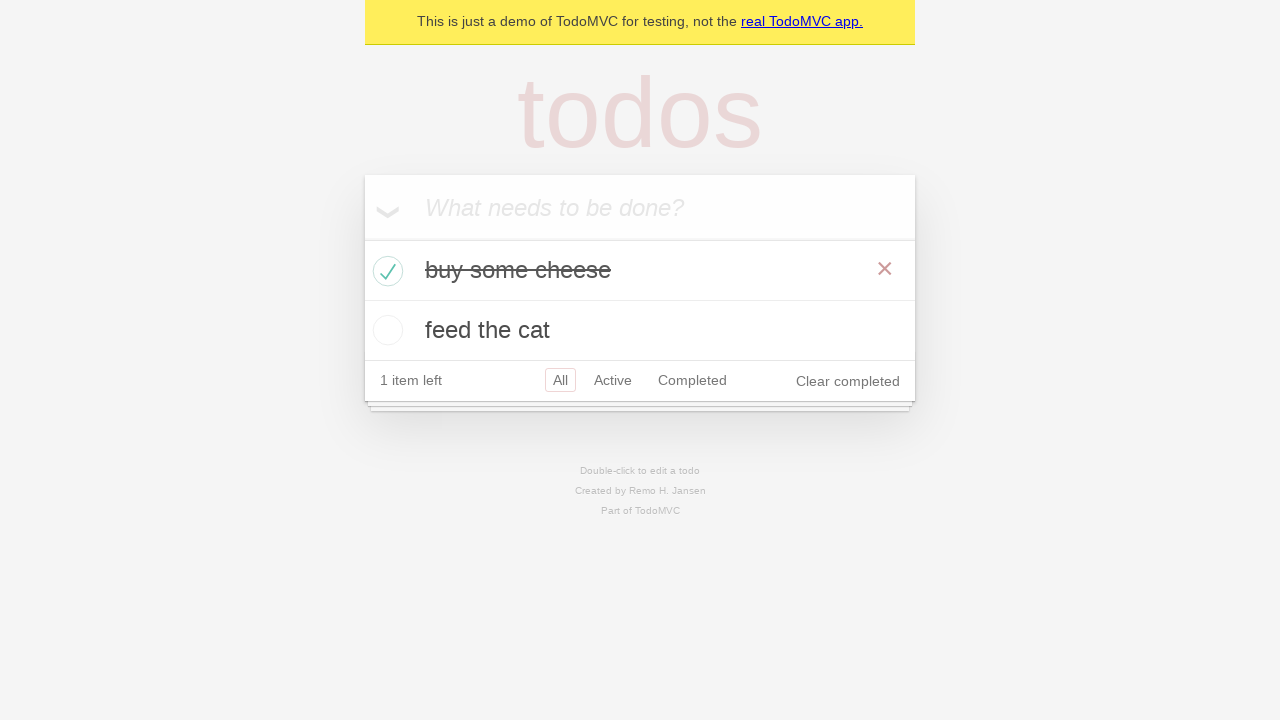

Unchecked checkbox for first todo item to un-mark it as complete at (385, 271) on internal:testid=[data-testid="todo-item"s] >> nth=0 >> internal:role=checkbox
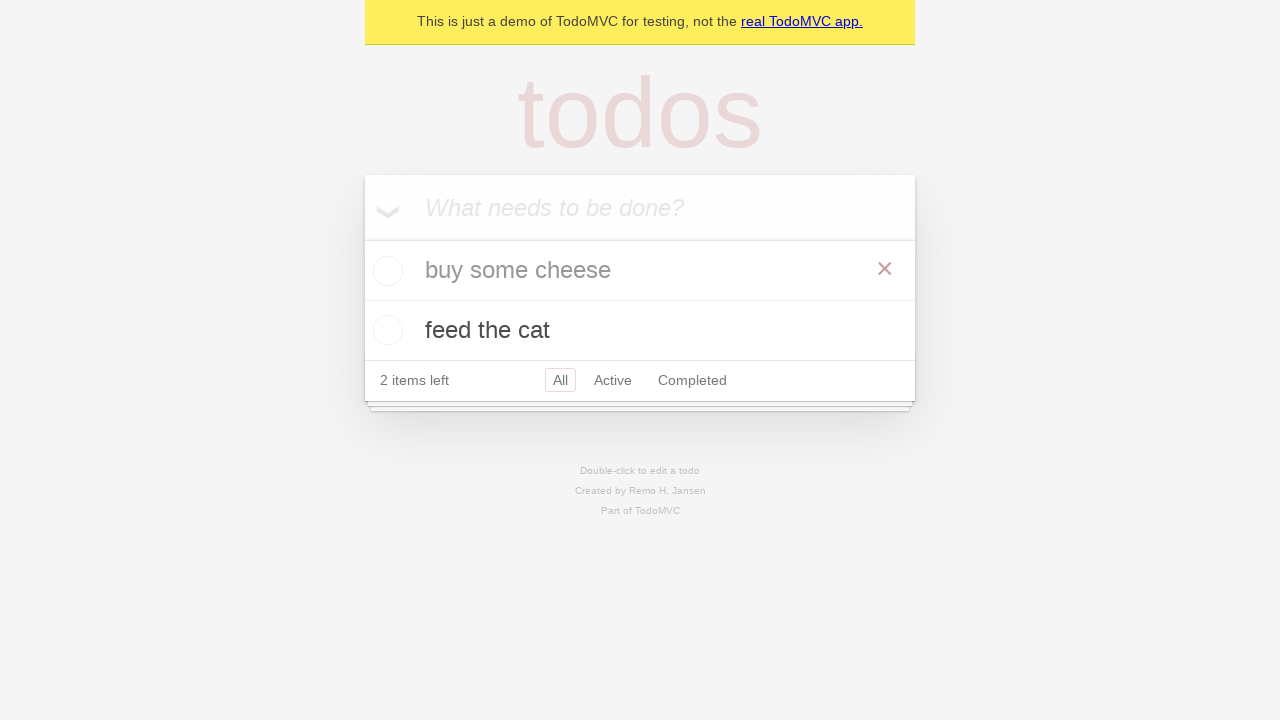

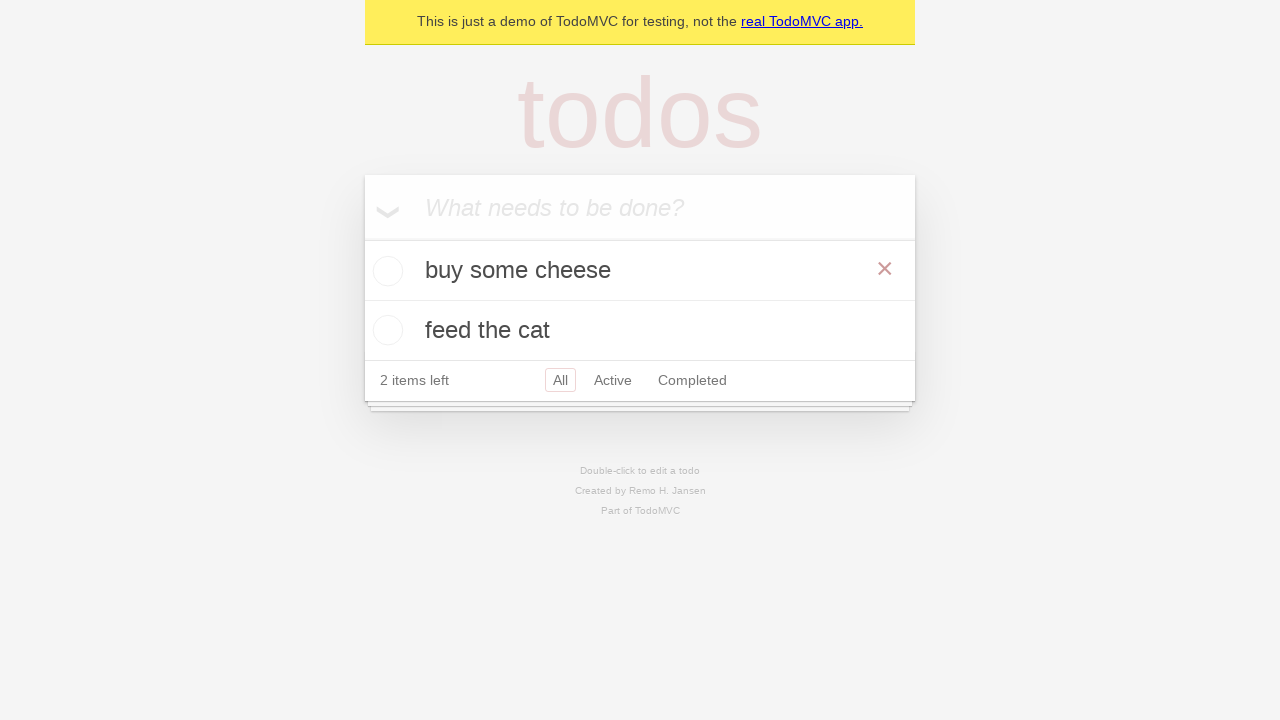